Tests that the currently applied filter is highlighted

Starting URL: https://demo.playwright.dev/todomvc

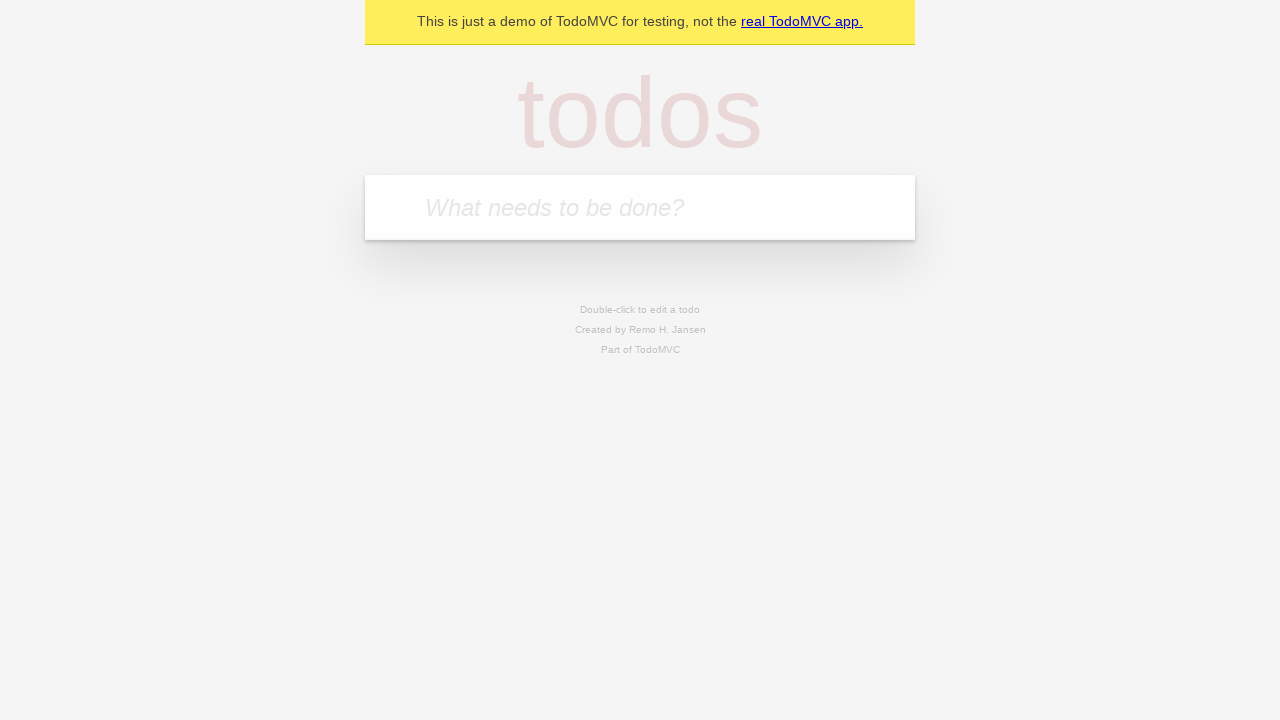

Filled first todo with 'buy some cheese' on .new-todo
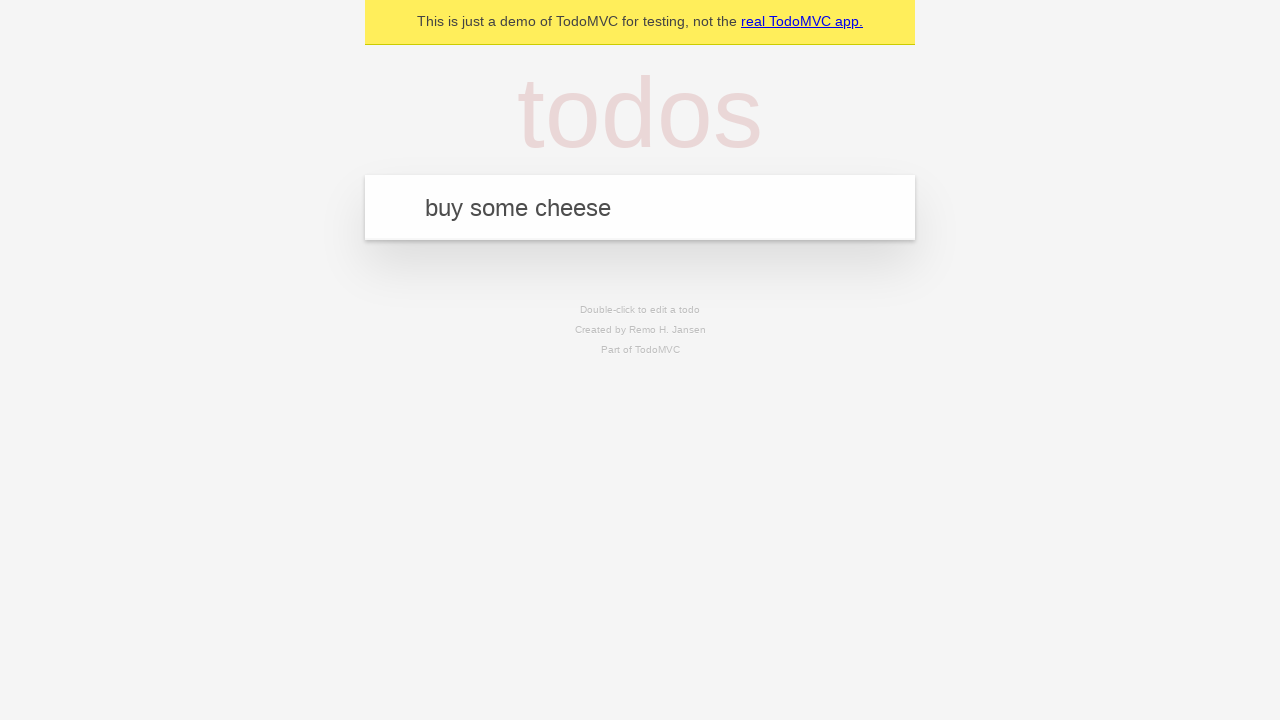

Pressed Enter to add first todo on .new-todo
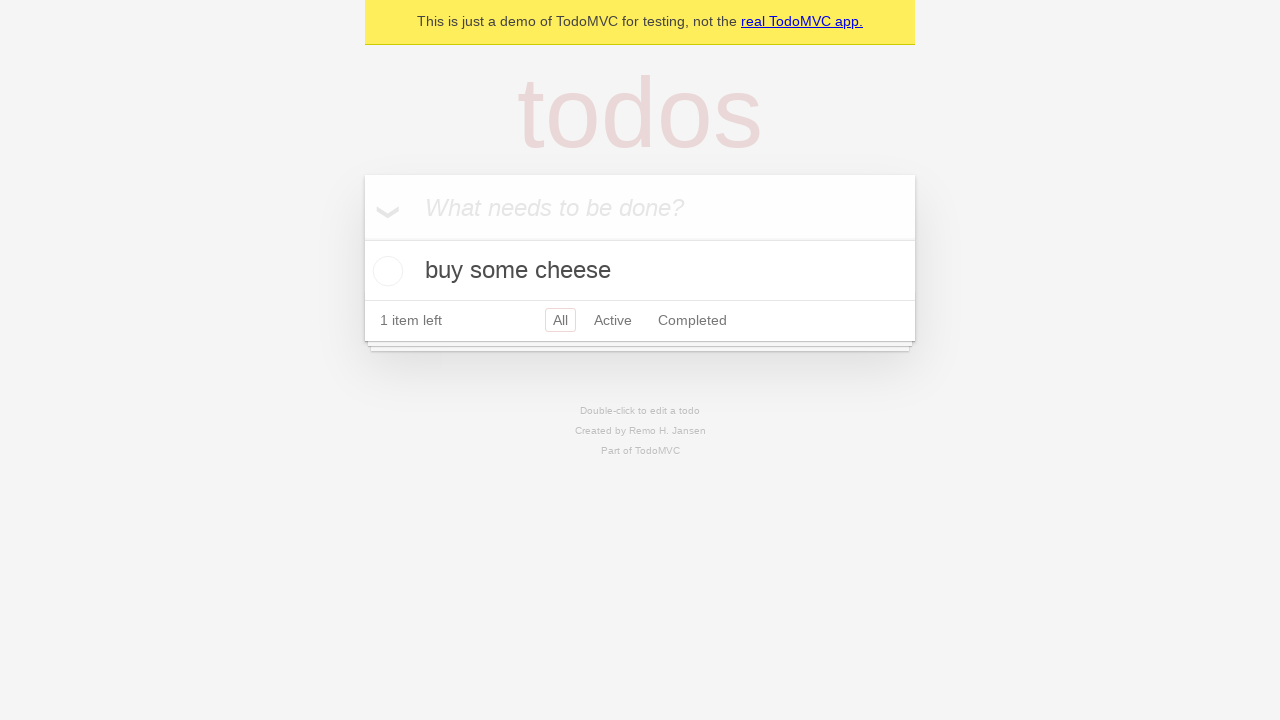

Filled second todo with 'feed the cat' on .new-todo
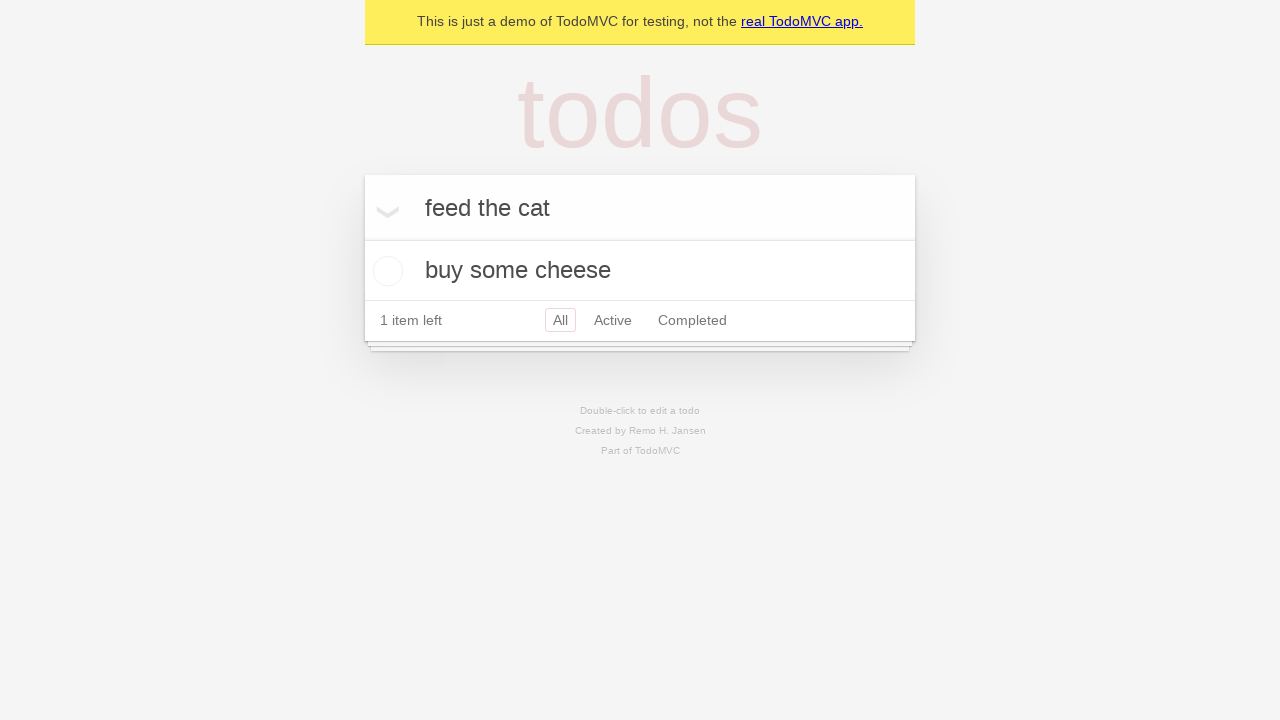

Pressed Enter to add second todo on .new-todo
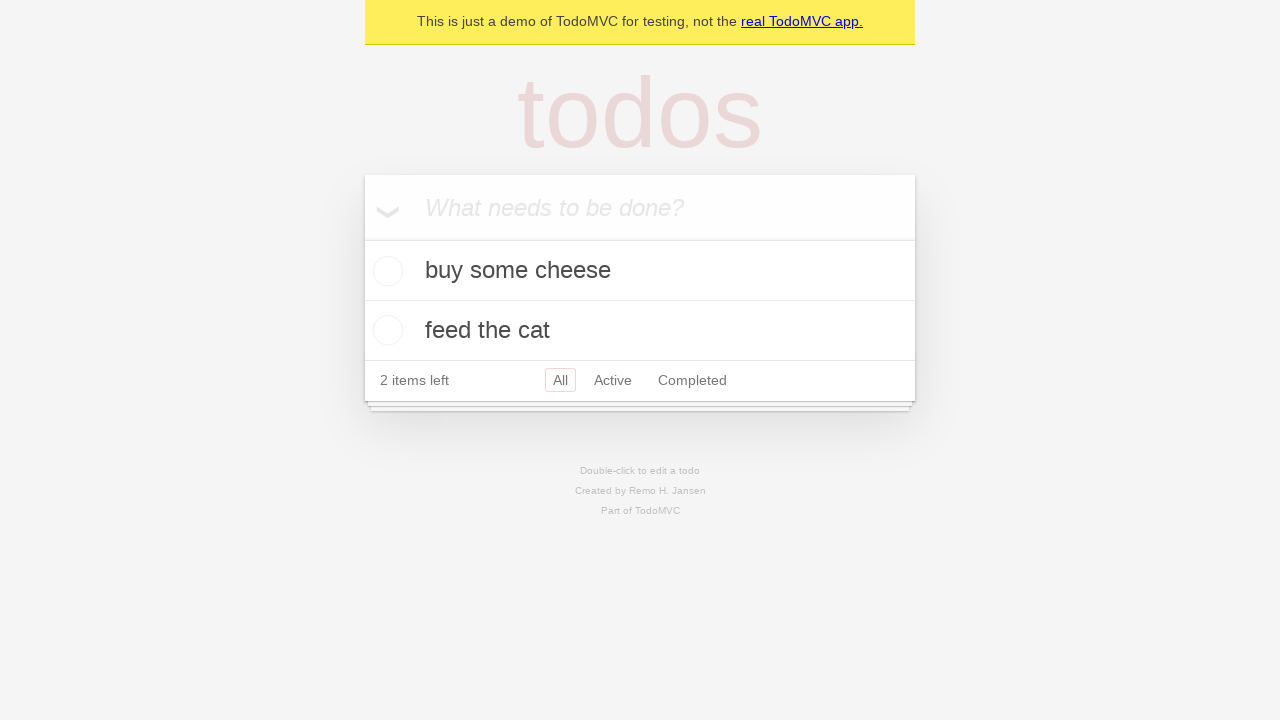

Filled third todo with 'book a doctors appointment' on .new-todo
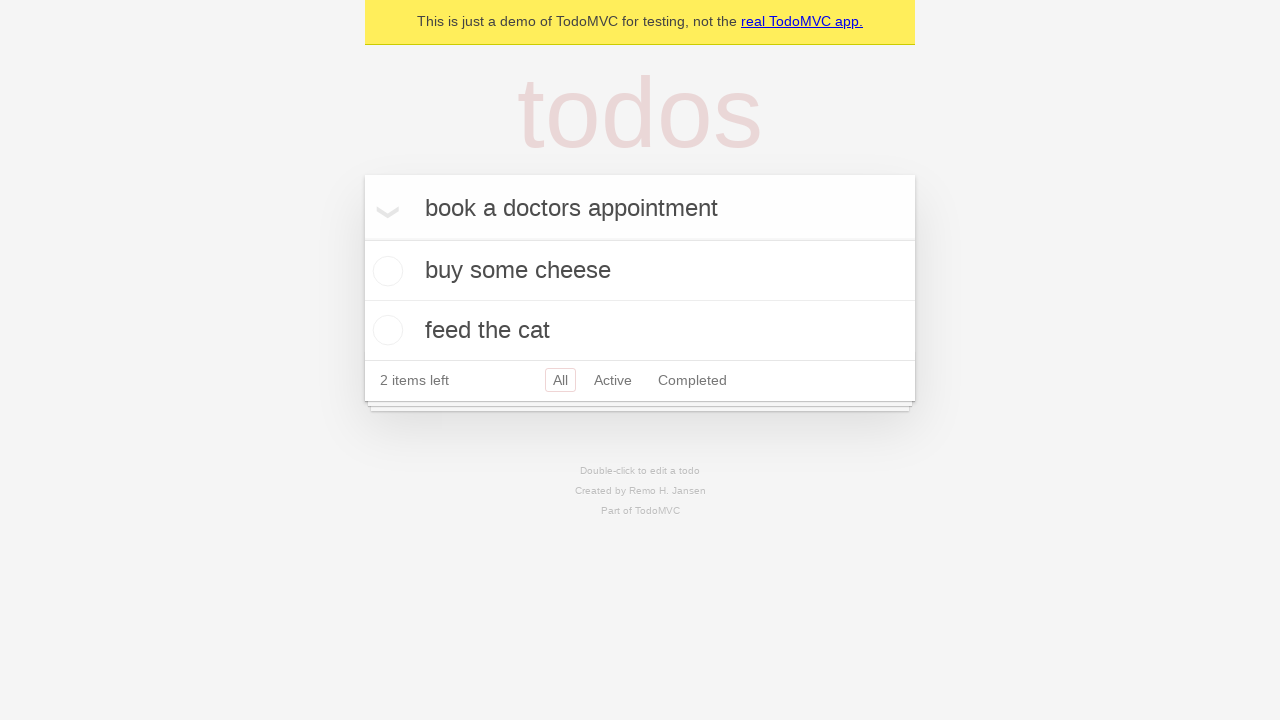

Pressed Enter to add third todo on .new-todo
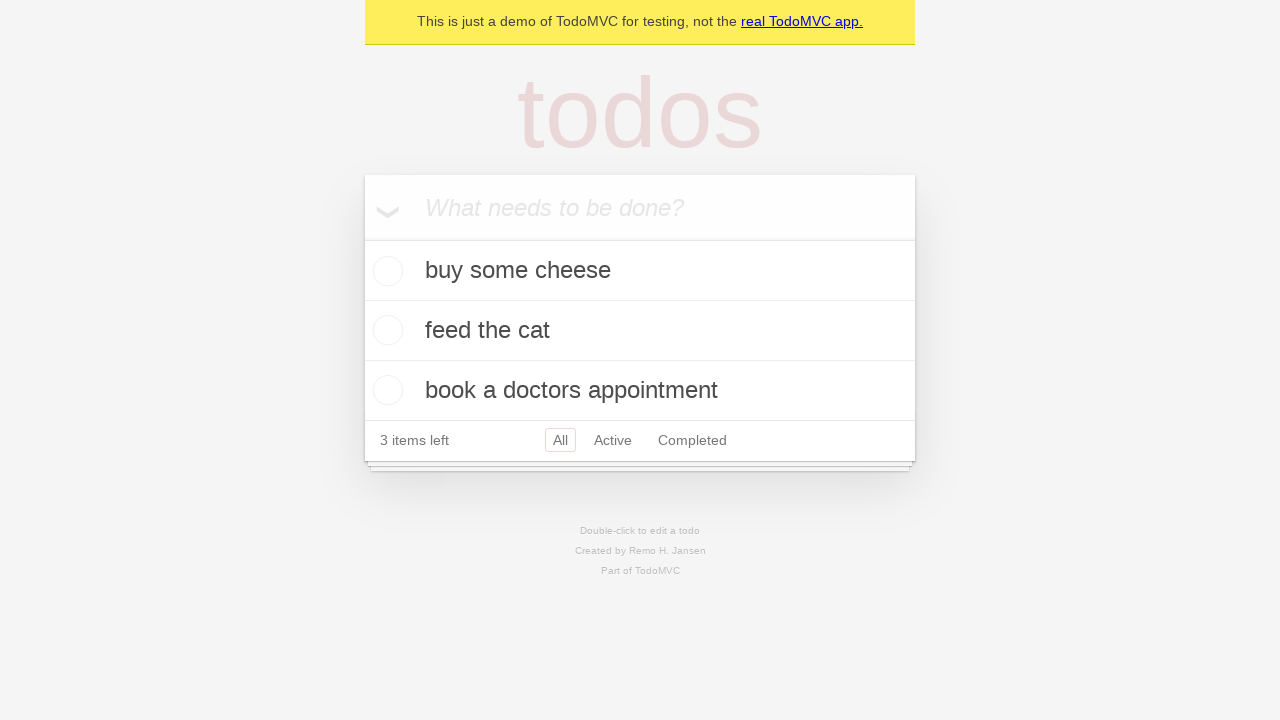

Clicked Active filter at (613, 440) on .filters >> text=Active
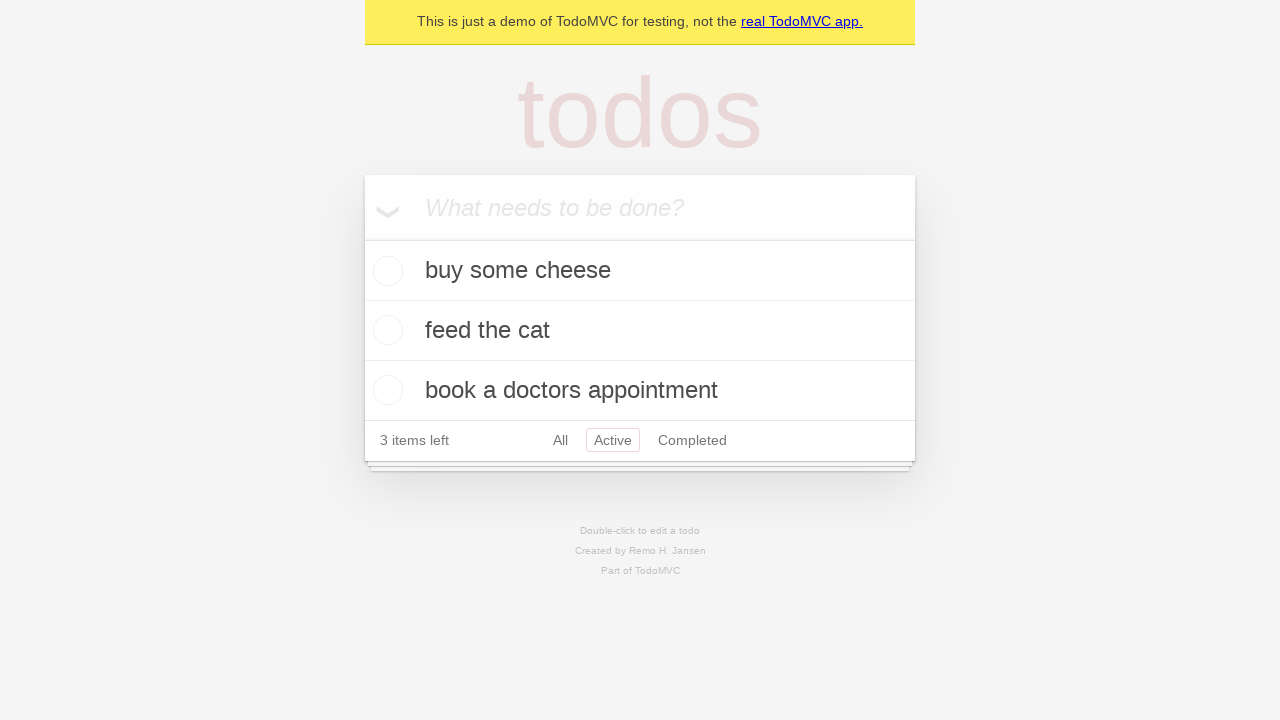

Clicked Completed filter to verify it is highlighted as the currently applied filter at (692, 440) on .filters >> text=Completed
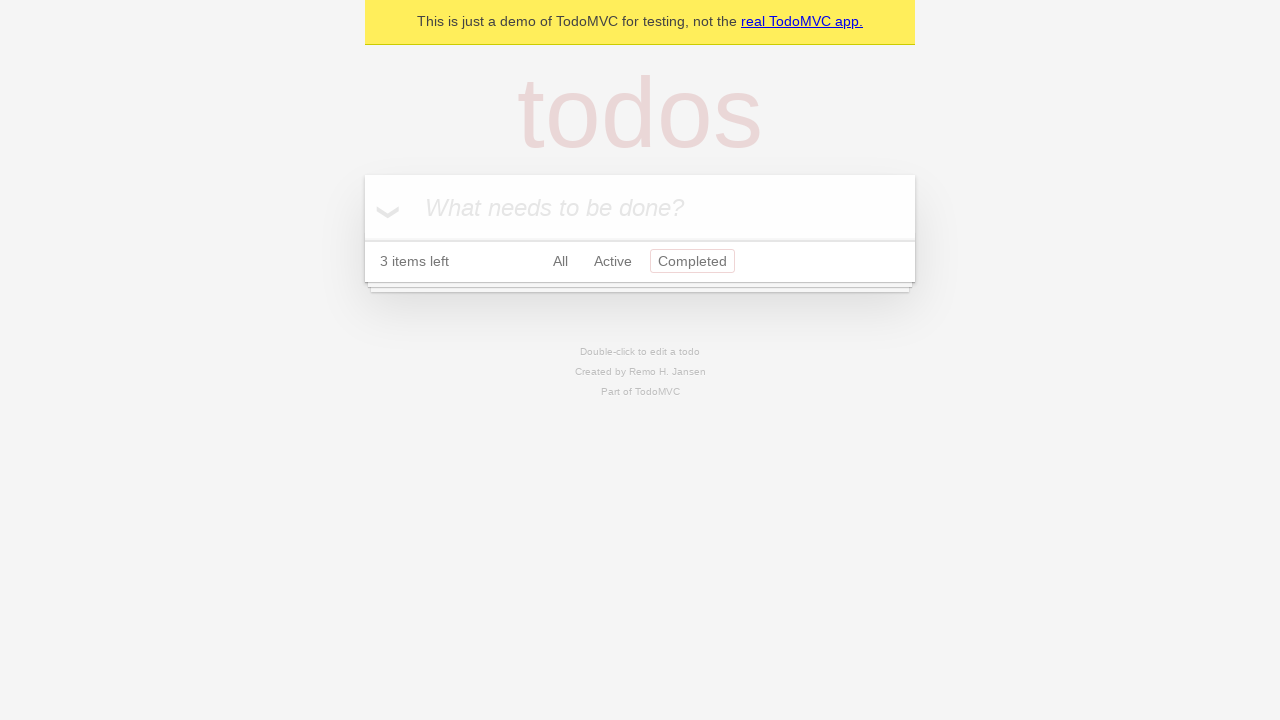

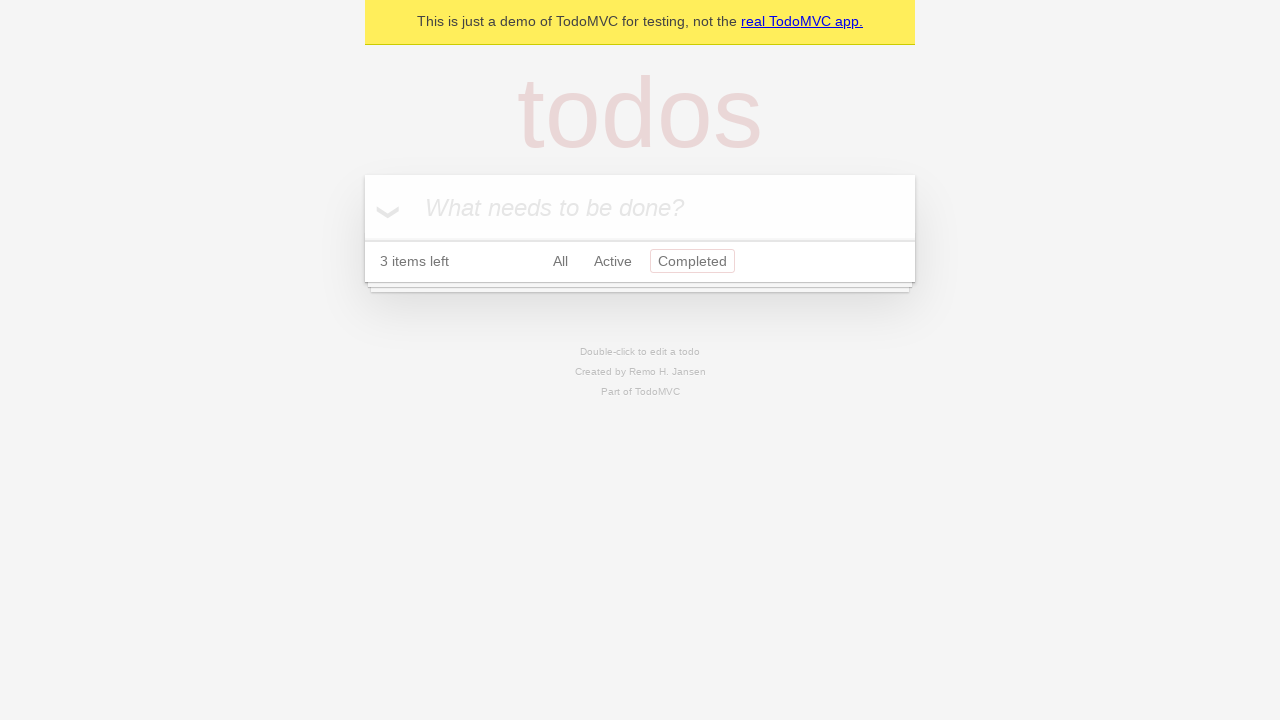